Tests page loading behavior by navigating to a slow-loading page and waiting for an alert element to appear.

Starting URL: https://practice.expandtesting.com/slow

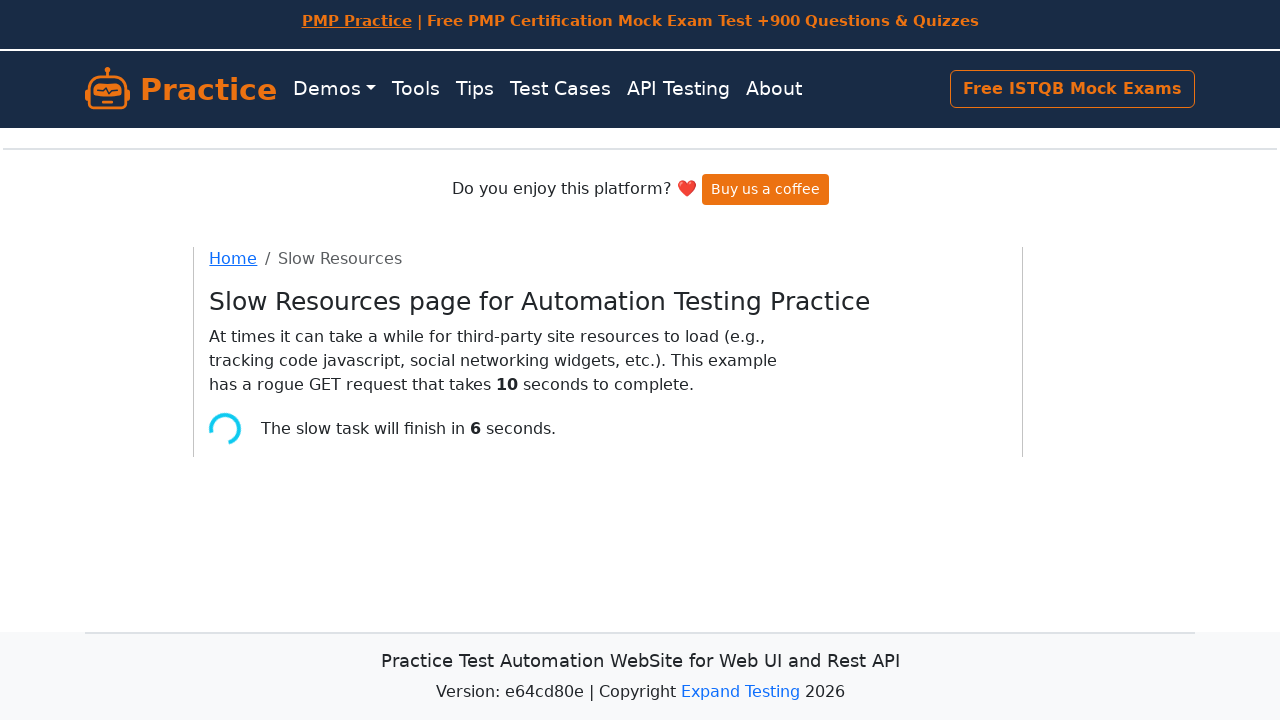

Navigated to slow-loading page at https://practice.expandtesting.com/slow
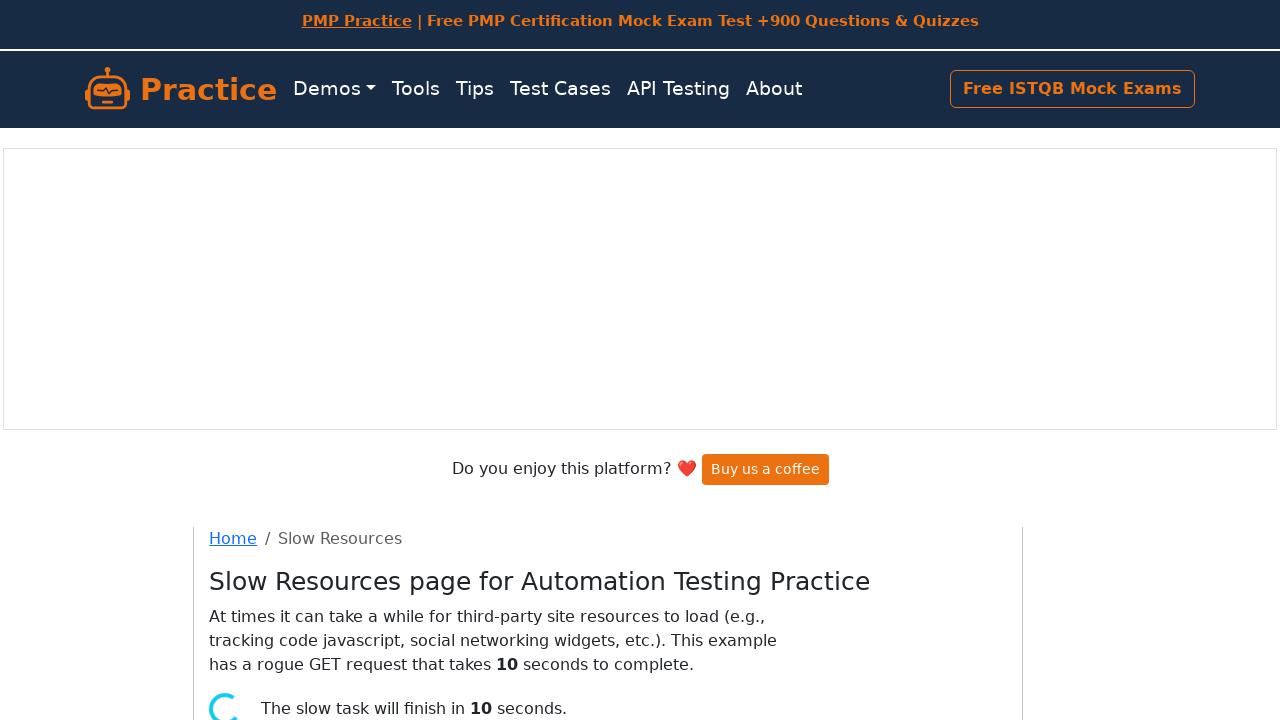

Alert element appeared after waiting for slow page to load
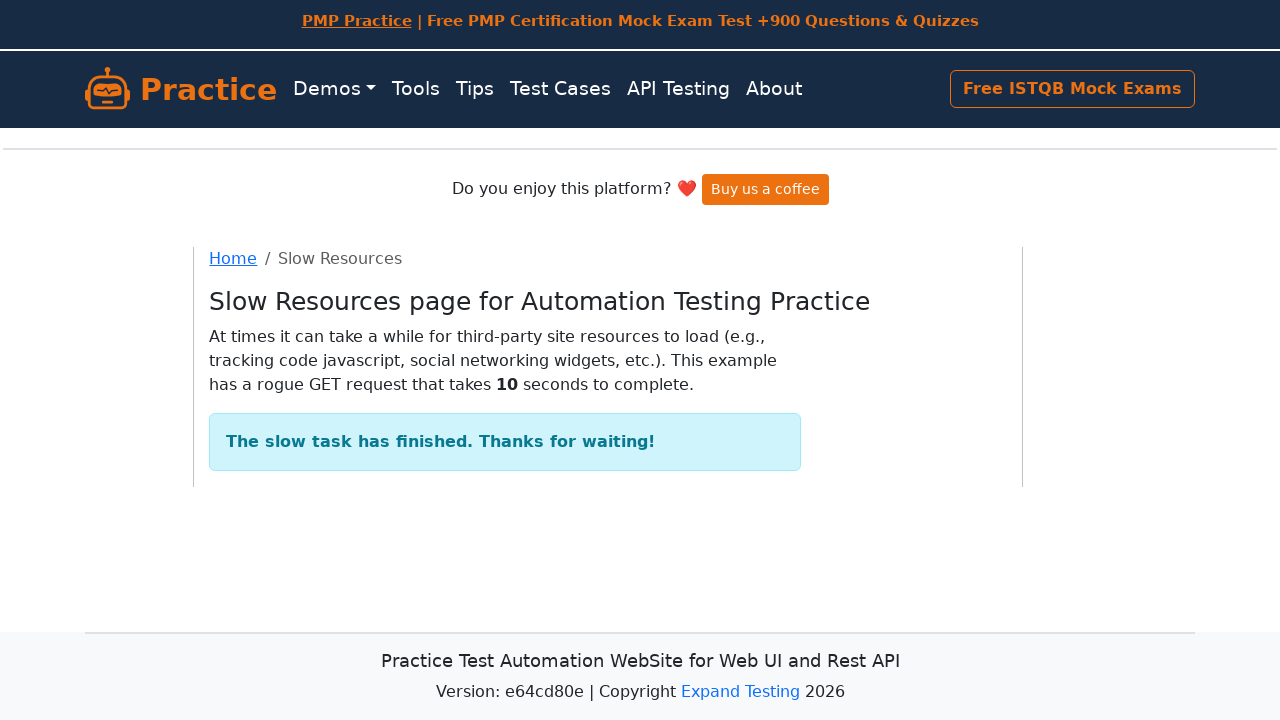

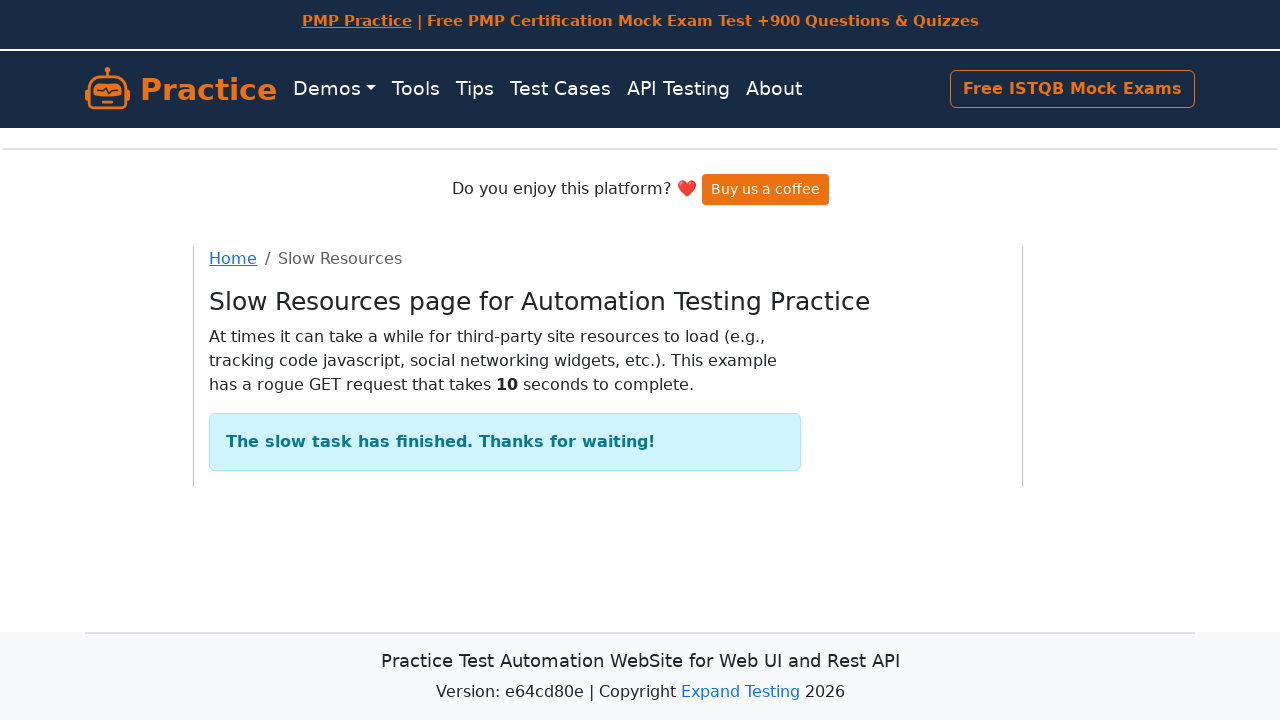